Tests registration form validation by submitting password with less than 6 characters and verifying password length error messages

Starting URL: https://alada.vn/tai-khoan/dang-ky.html

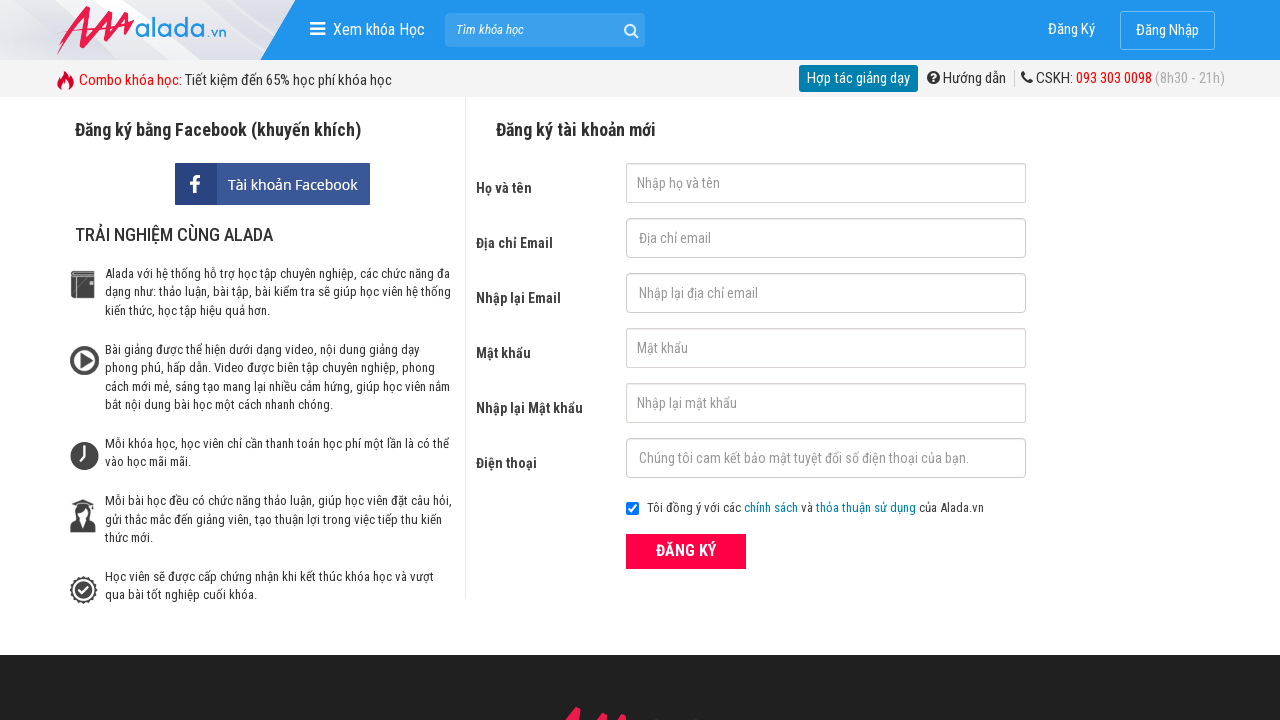

Filled first name field with 'Ho Thi Lu' on #txtFirstname
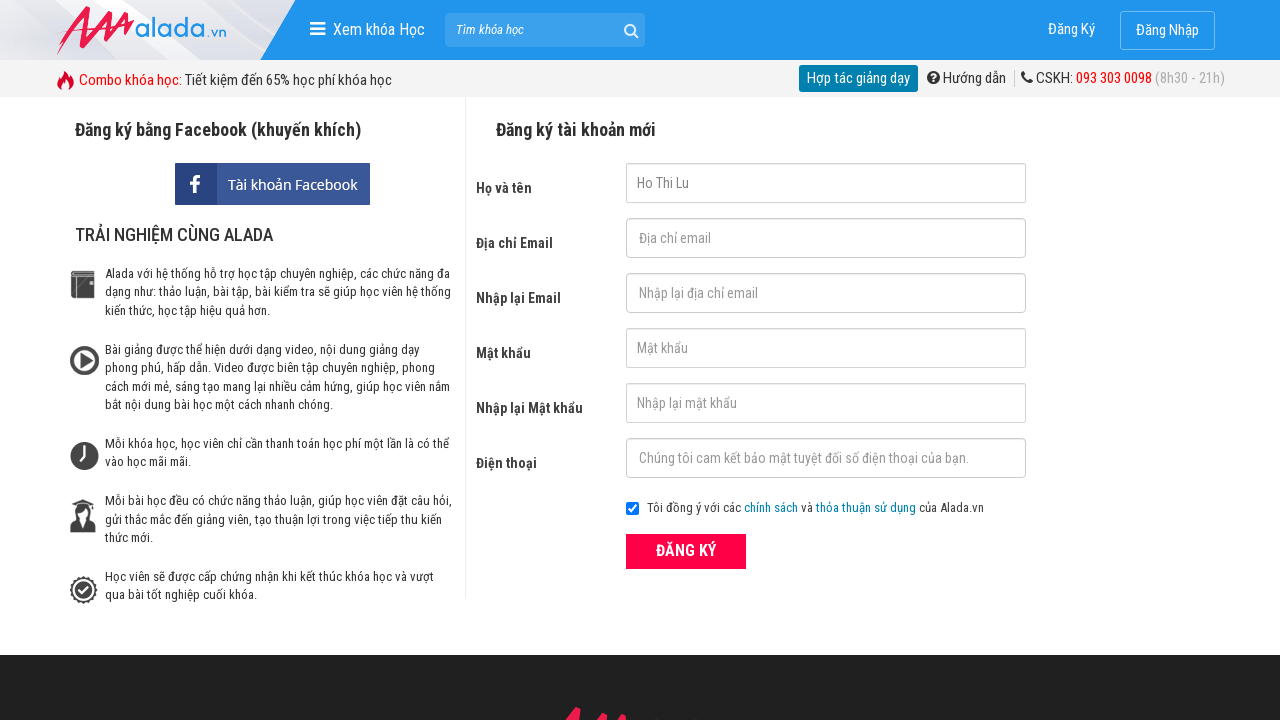

Filled email field with 'thilu8601@gmail.com' on #txtEmail
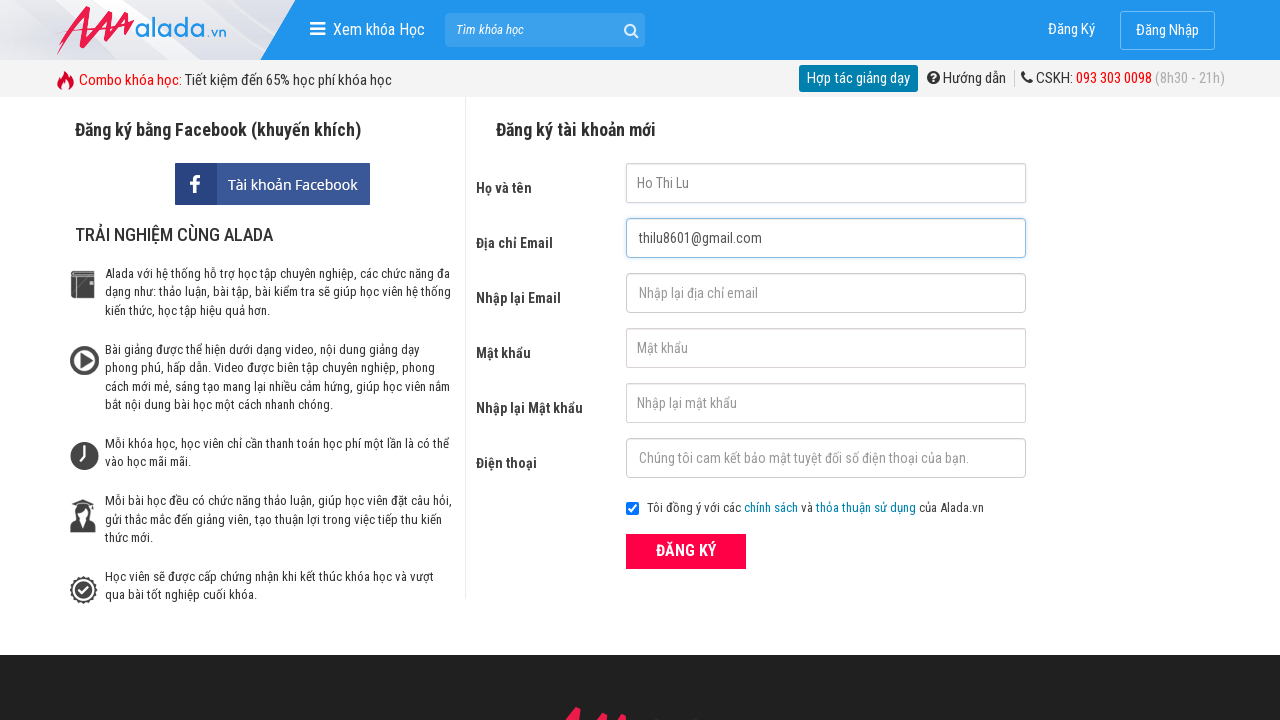

Filled confirm email field with 'thilu8601@gmail.com' on #txtCEmail
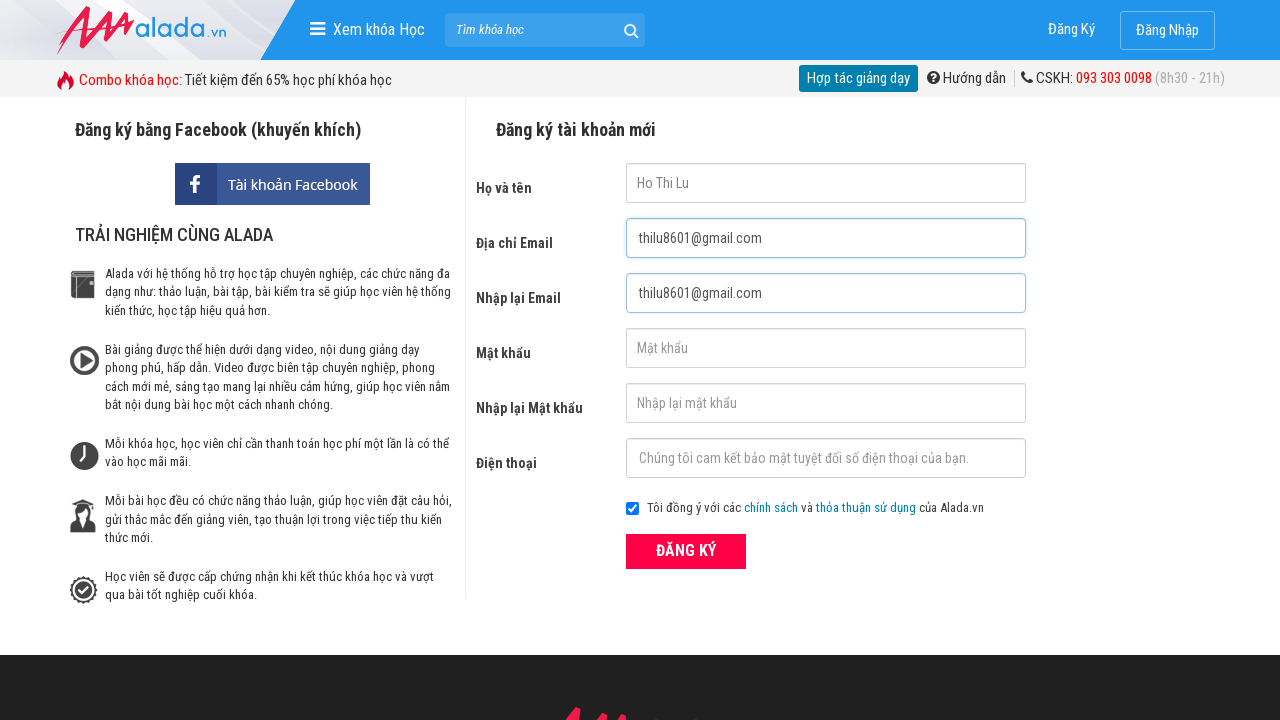

Filled password field with '123' (less than 6 characters) on #txtPassword
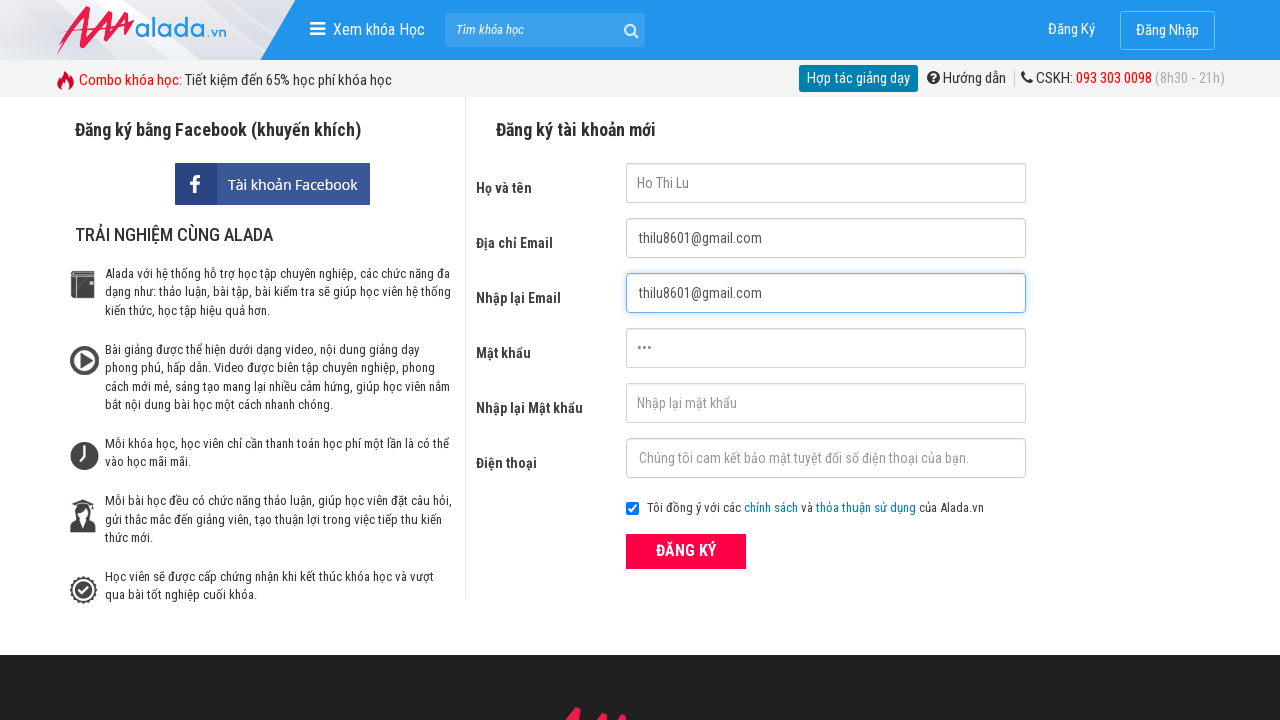

Filled confirm password field with '123' (less than 6 characters) on #txtCPassword
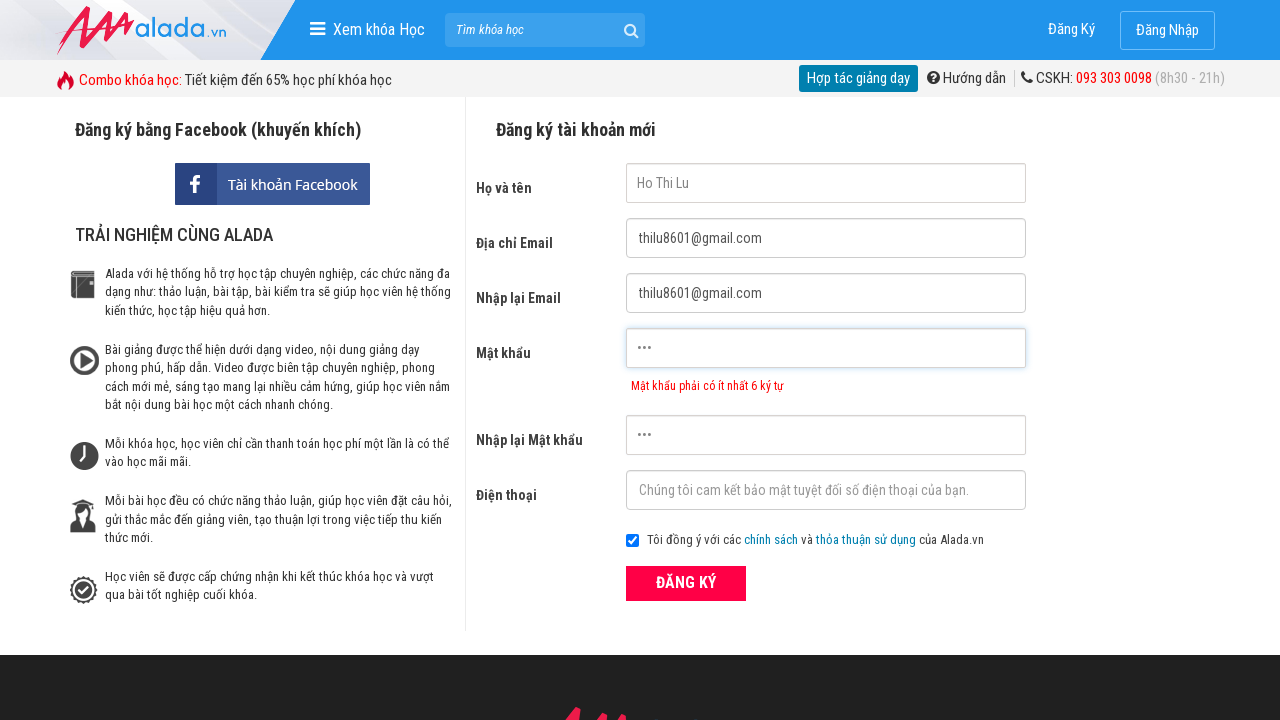

Filled phone field with '09345784365' on #txtPhone
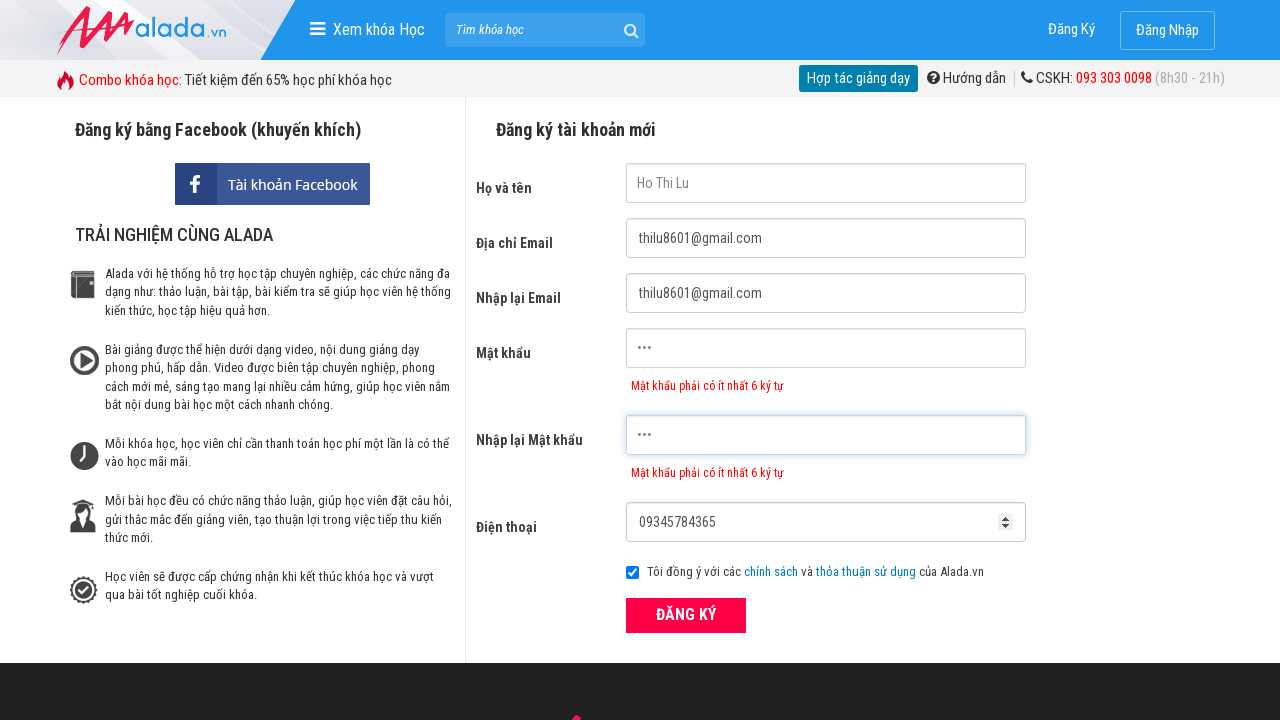

Clicked register button to submit form at (686, 615) on xpath=//form[@id='frmLogin']//button[text()='ĐĂNG KÝ']
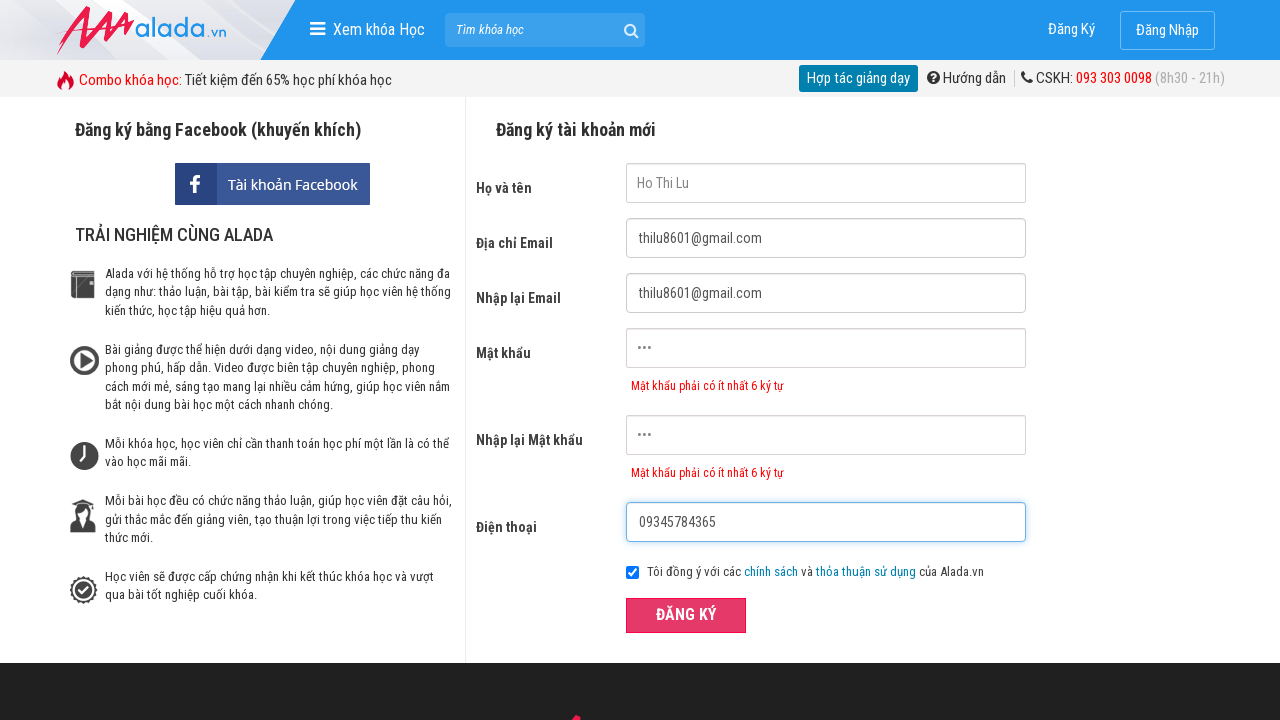

Waited for password error message to appear
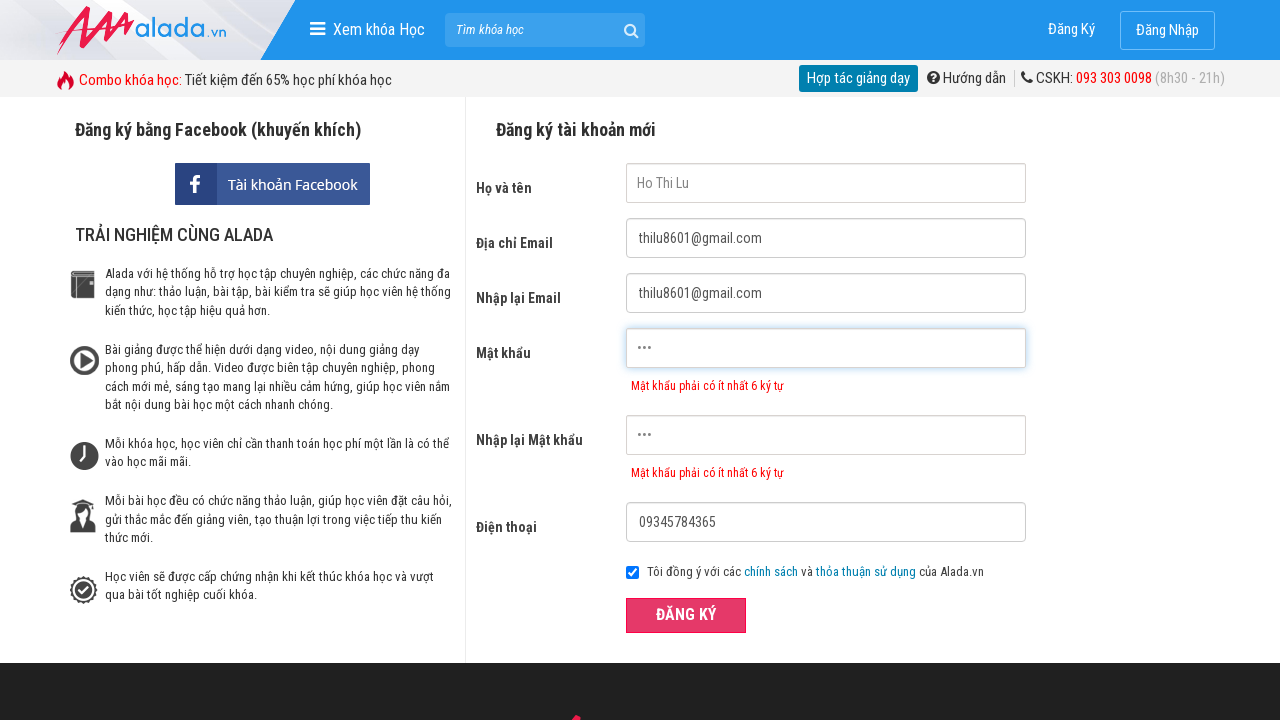

Verified password error message: 'Mật khẩu phải có ít nhất 6 ký tự'
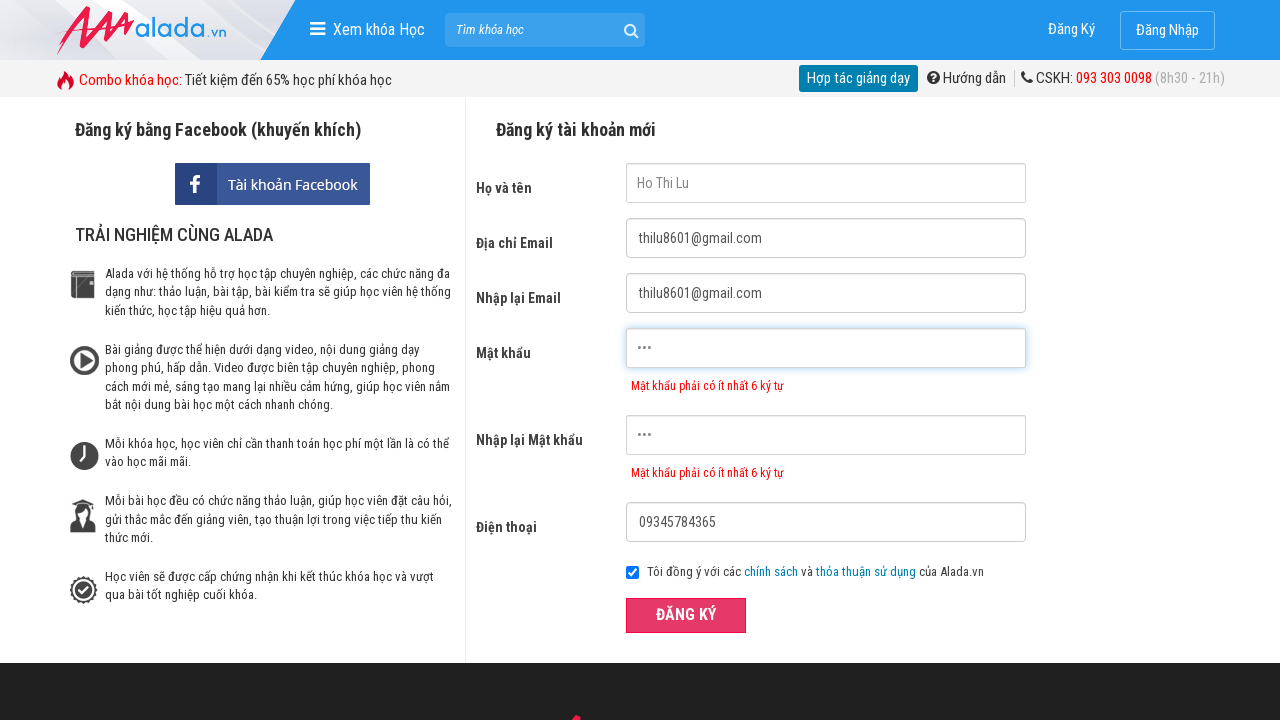

Verified confirm password error message: 'Mật khẩu phải có ít nhất 6 ký tự'
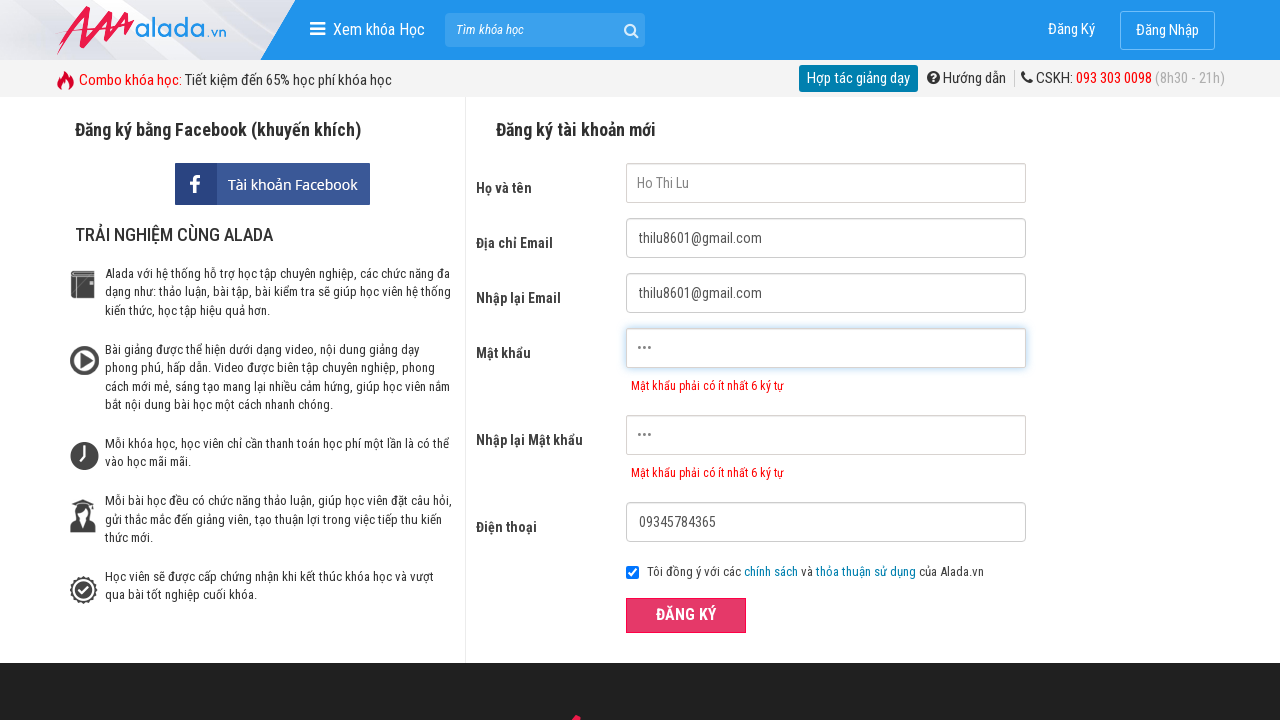

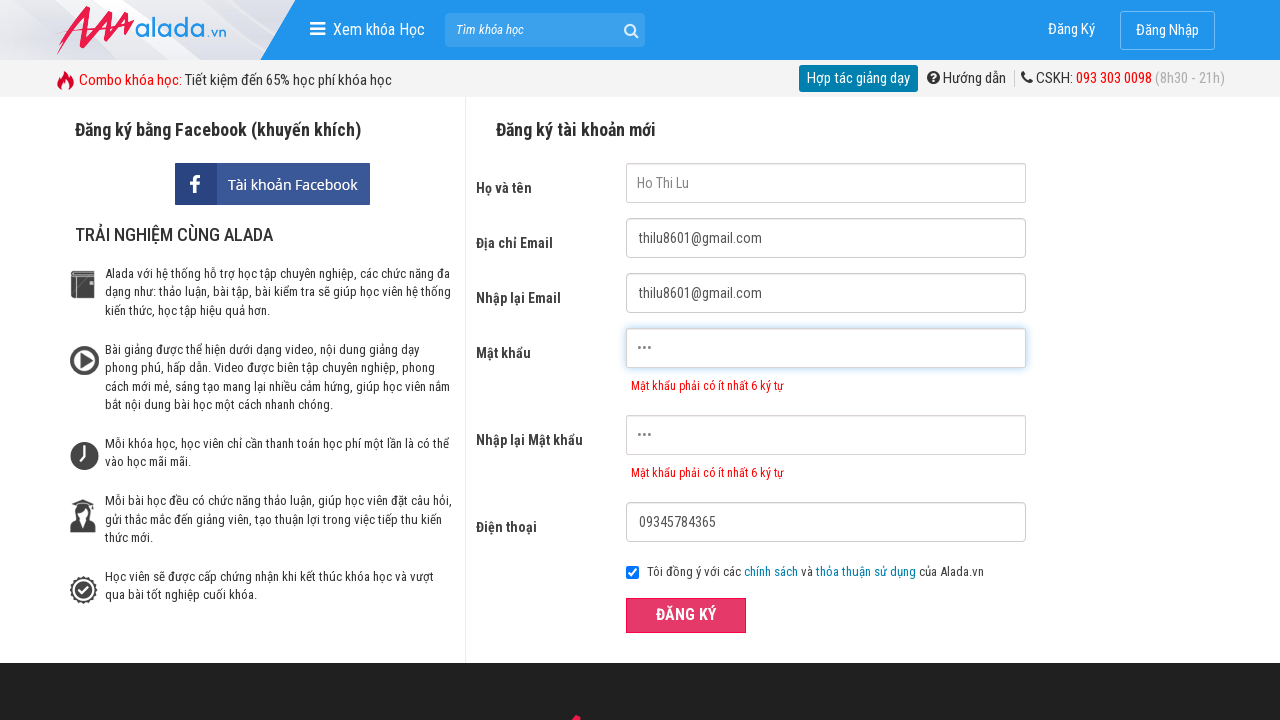